Selects a date from date picker by typing it directly using keyboard shortcuts

Starting URL: https://demoqa.com/date-picker

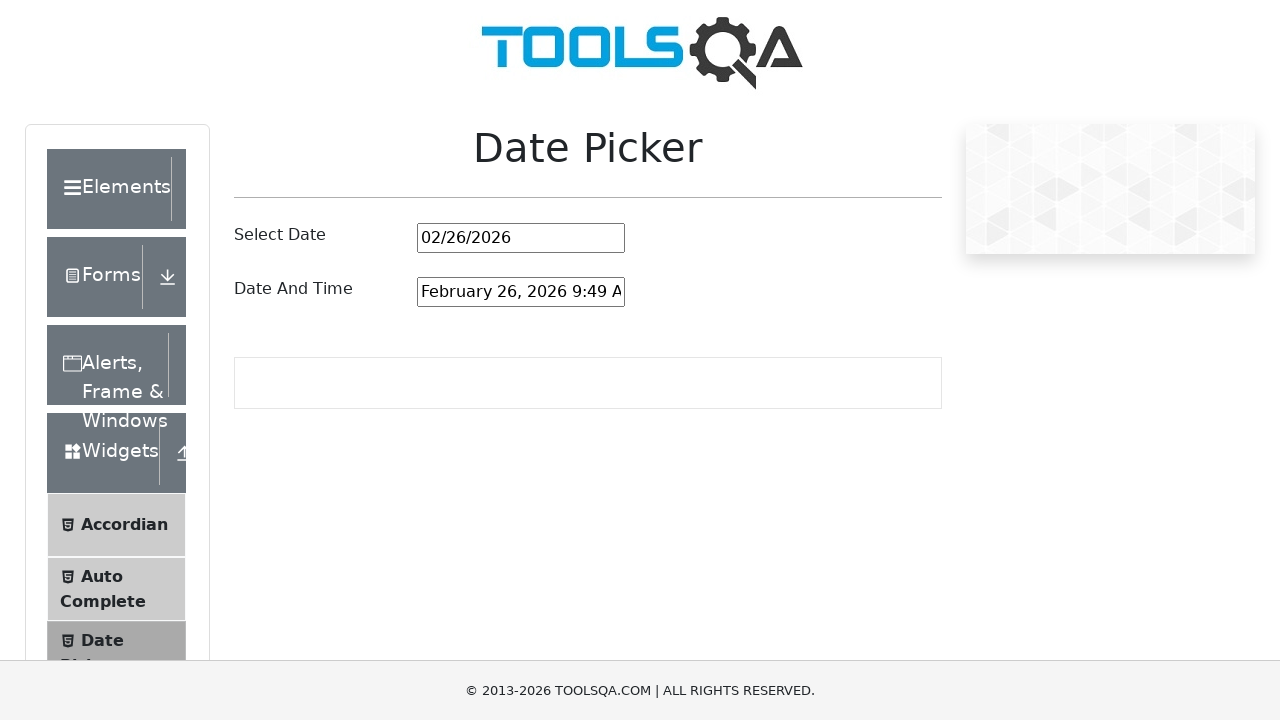

Clicked date picker input field at (521, 238) on #datePickerMonthYearInput
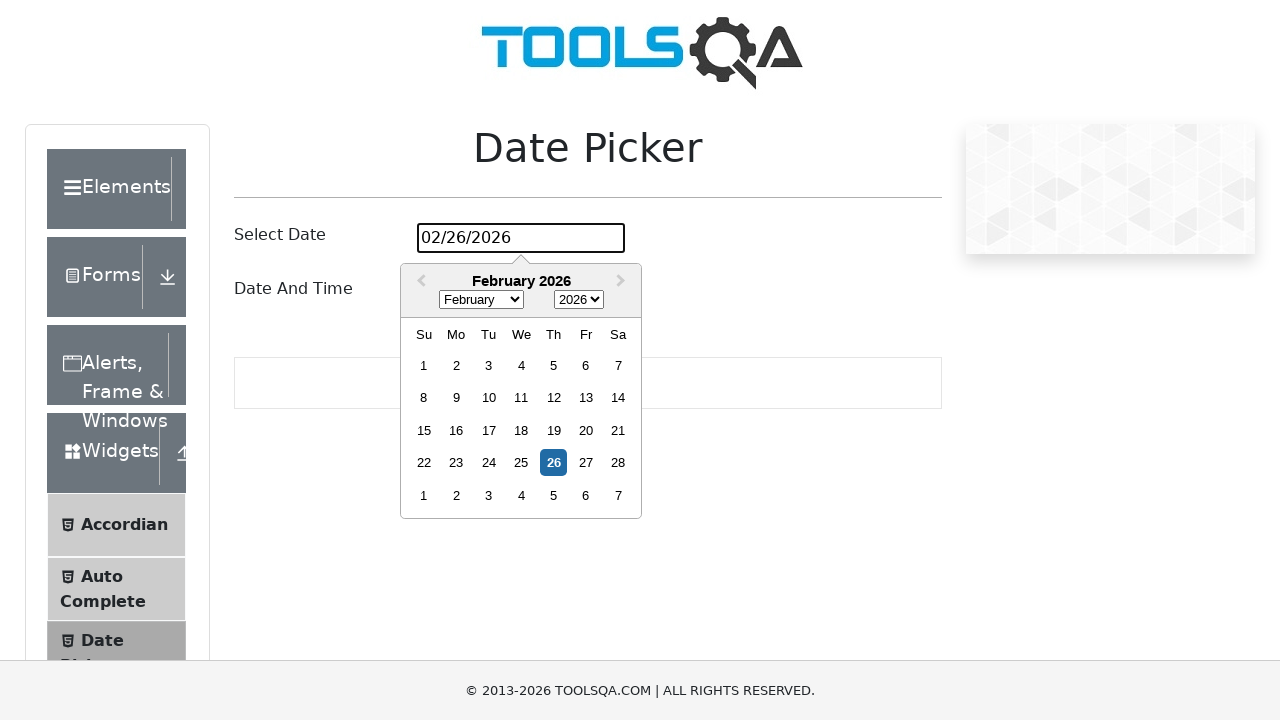

Selected all text in date input field using Ctrl+A
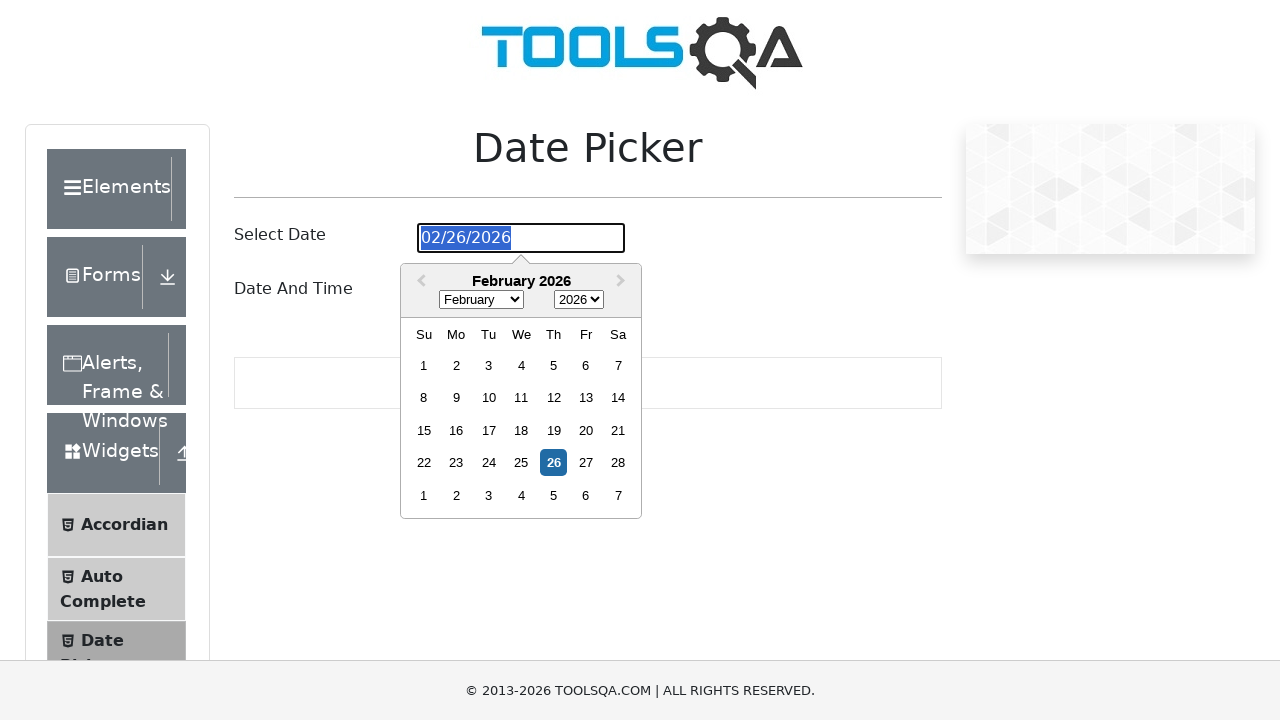

Cleared date input field using Backspace
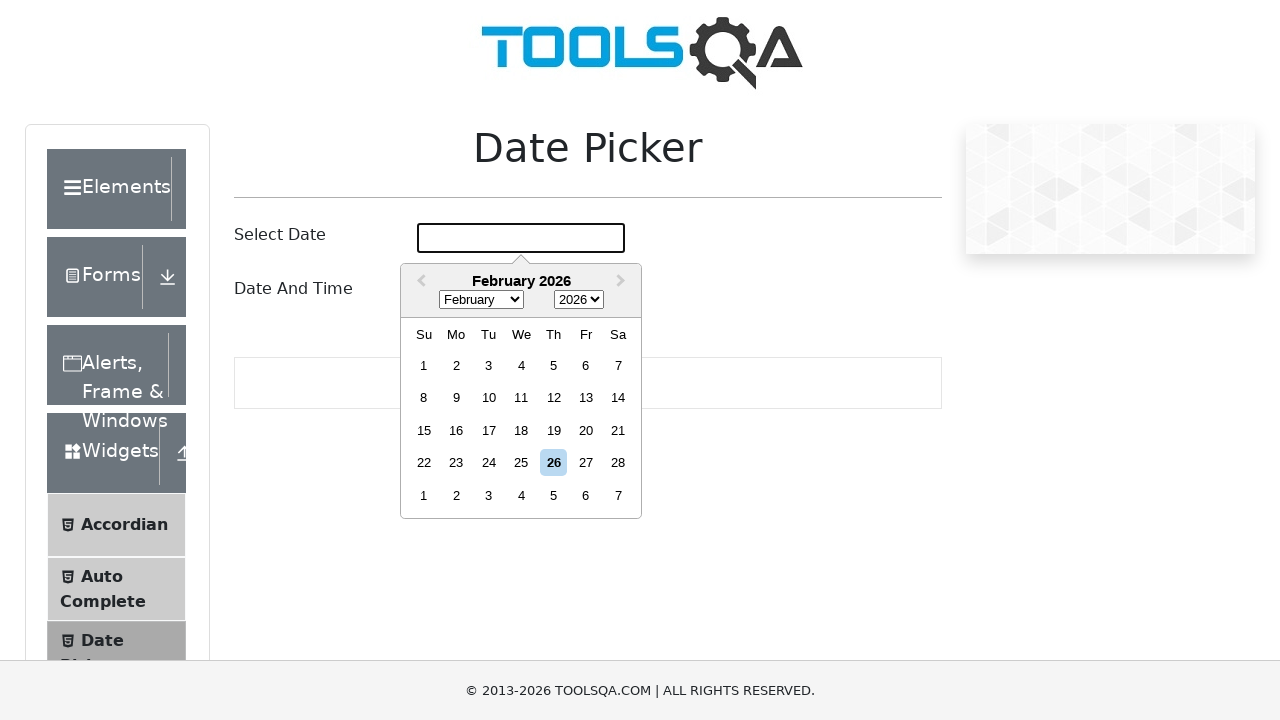

Typed date '05/08/1993' into date picker field on #datePickerMonthYearInput
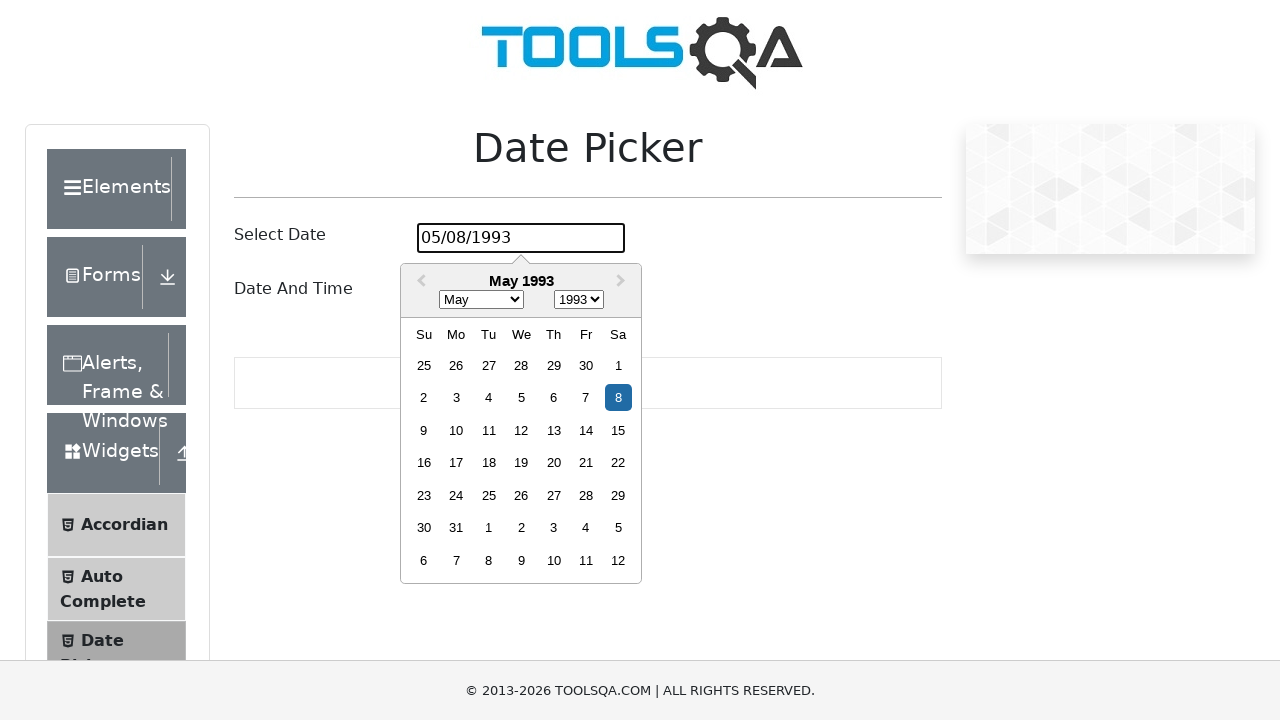

Pressed Enter to confirm date selection
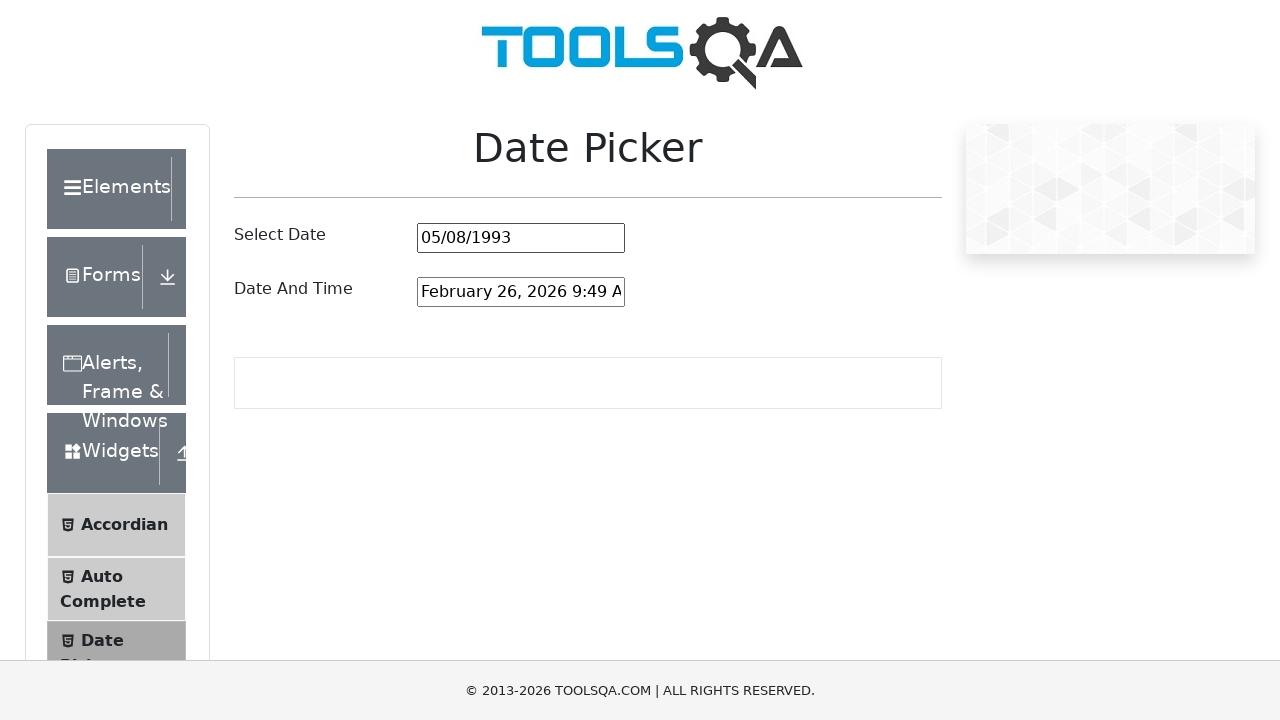

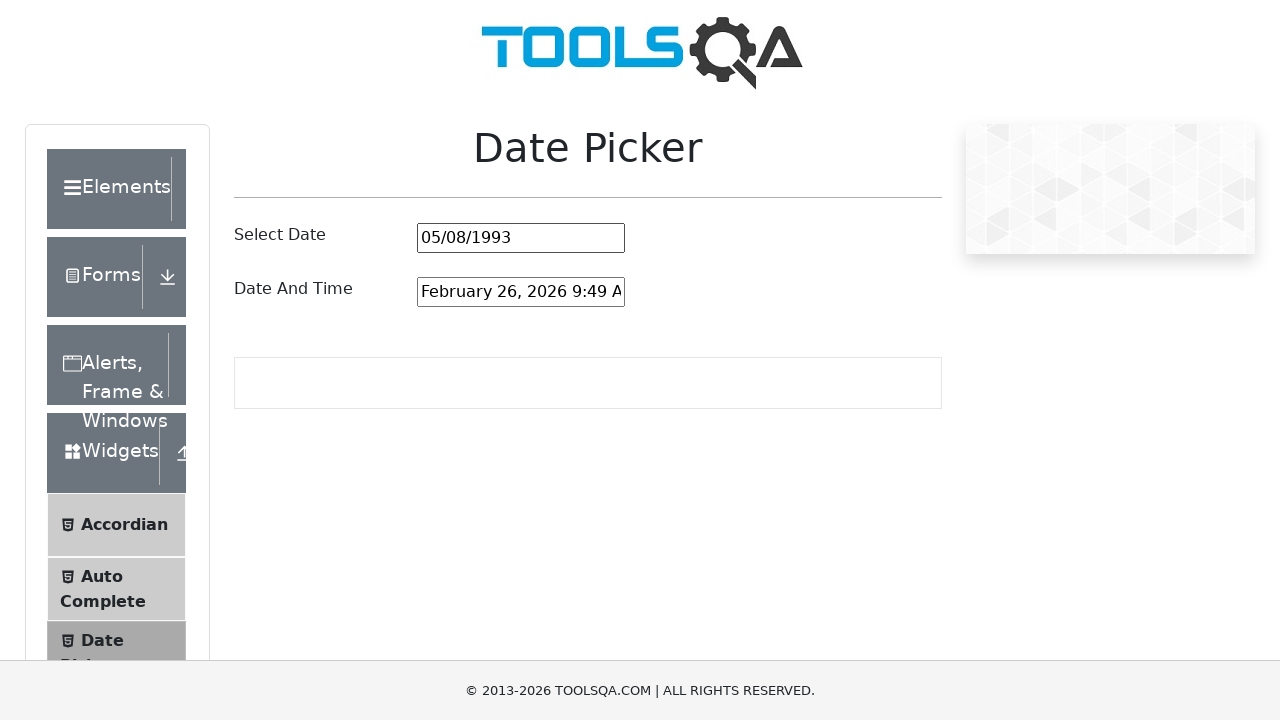